Tests text-to-speech functionality by selecting a voice (British English / Brian), entering text, and clicking the play button to generate speech

Starting URL: https://ttsmp3.com/

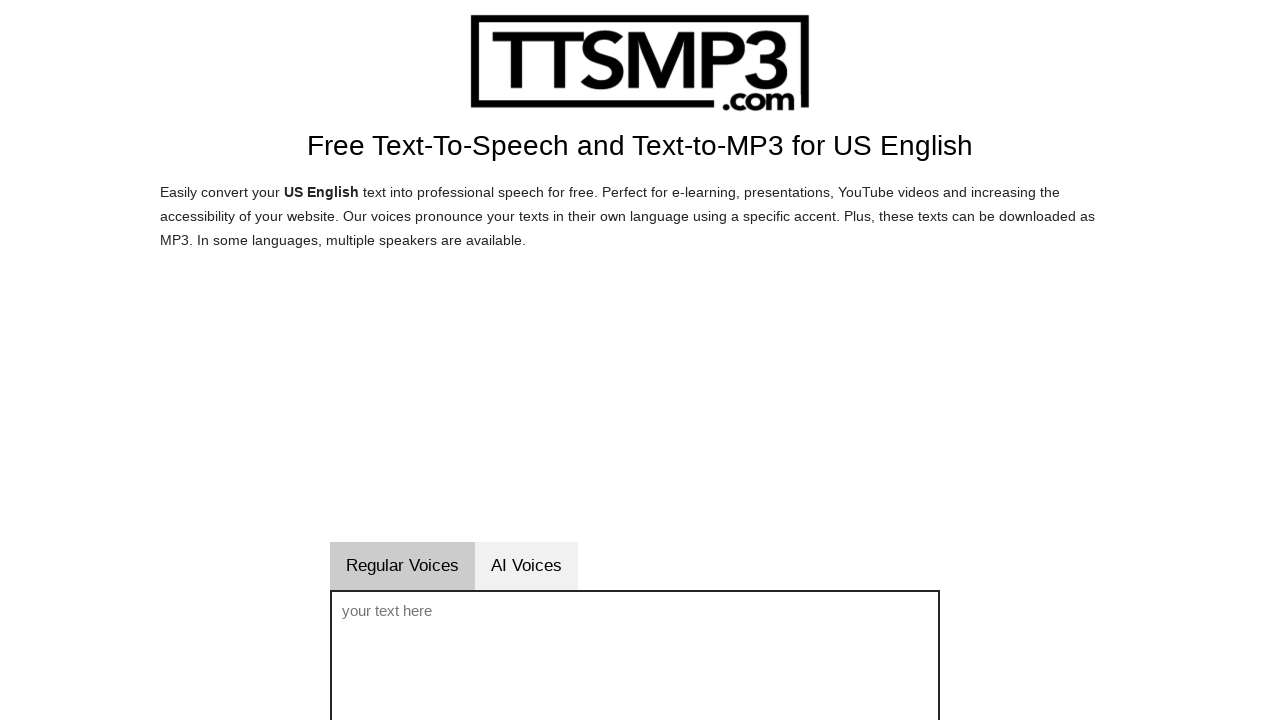

Selected British English / Brian voice from dropdown on #sprachwahl
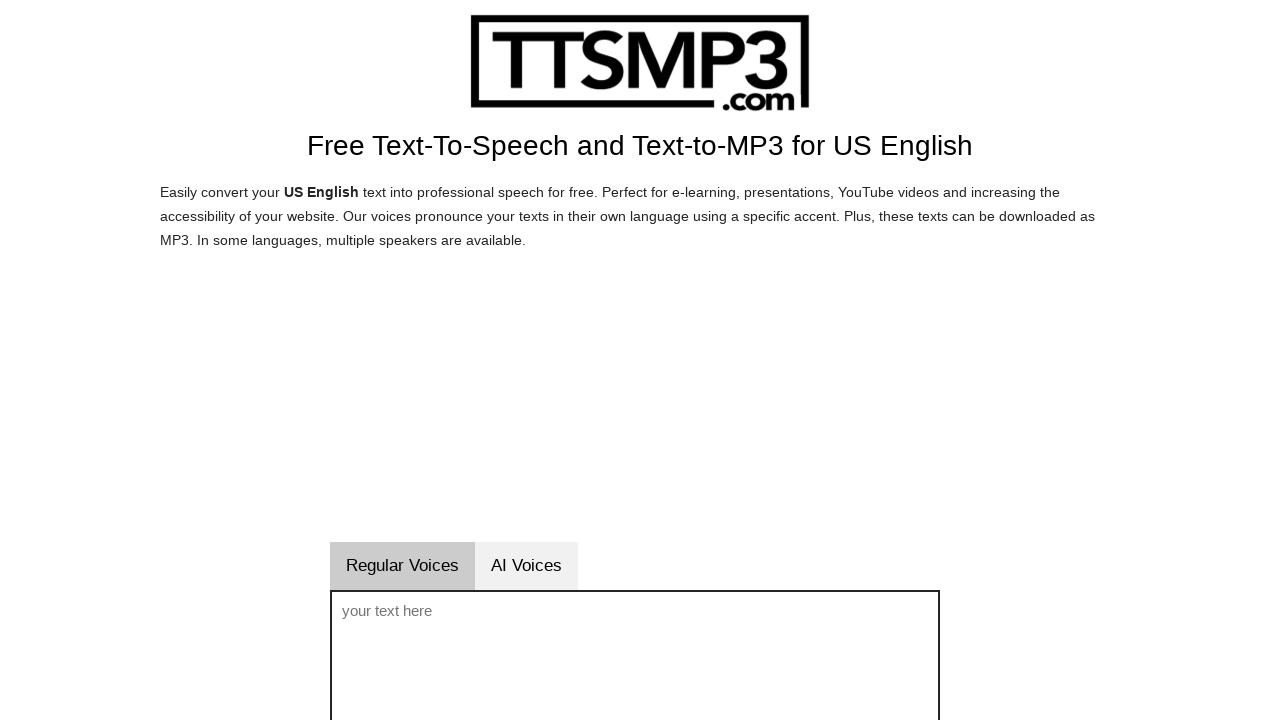

Entered text 'Hello my name is Tanno' in voice text field on #voicetext
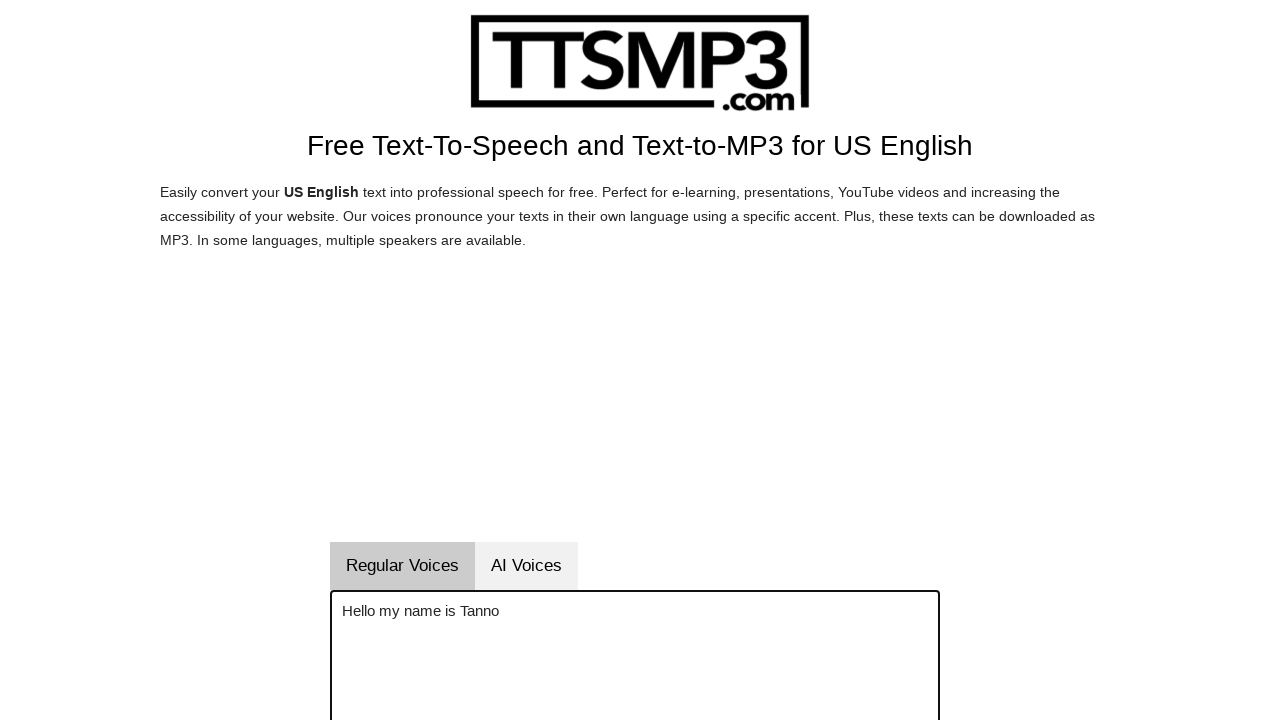

Clicked play/speak button to generate speech at (694, 360) on #vorlesenbutton
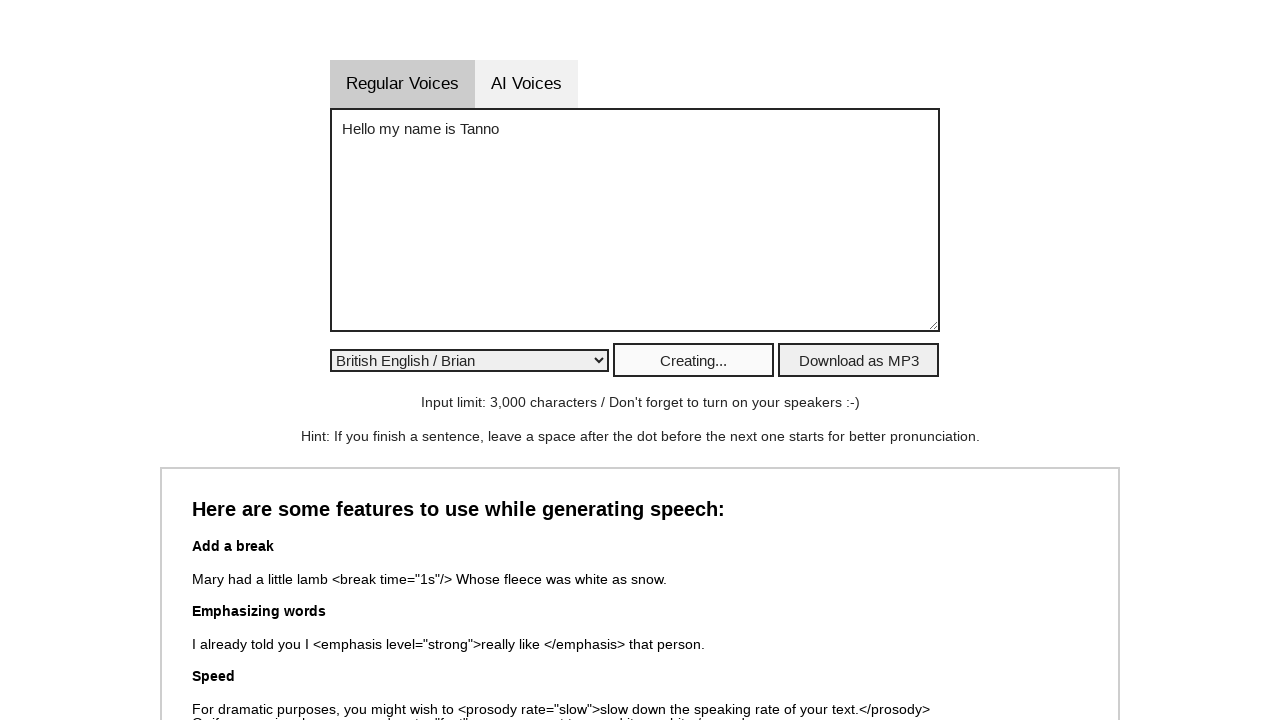

Waited 3 seconds for audio processing to complete
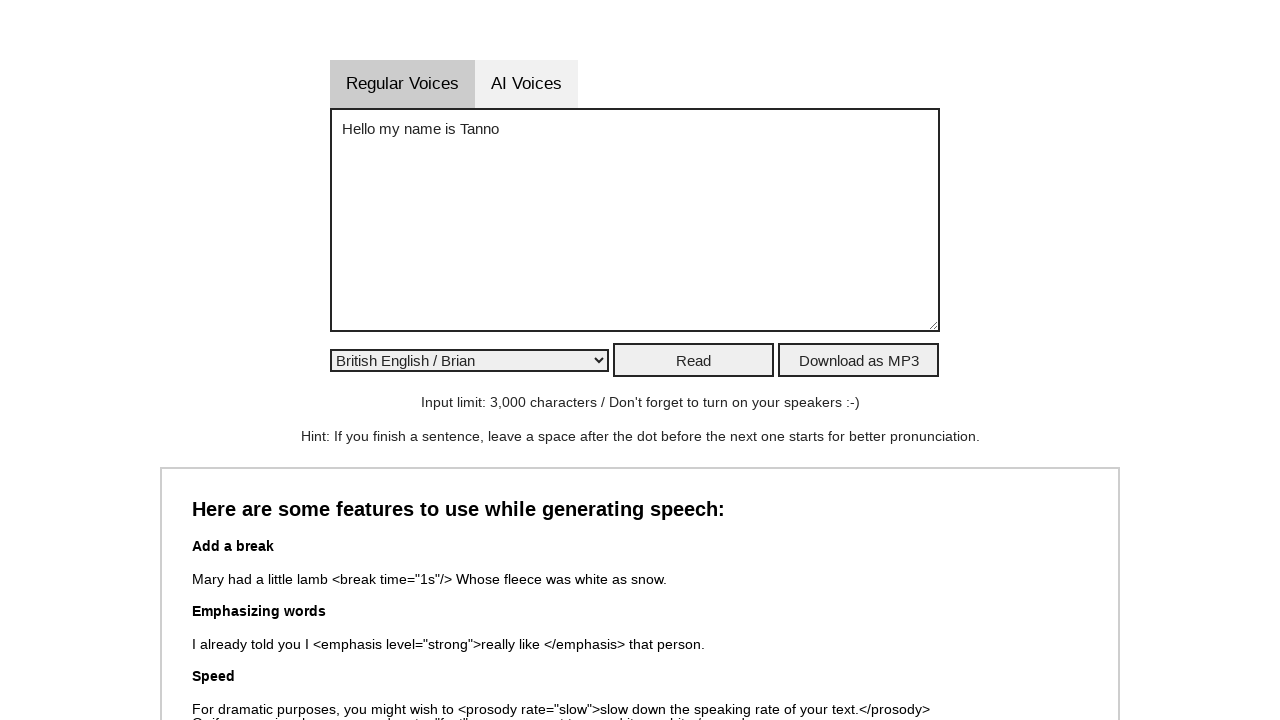

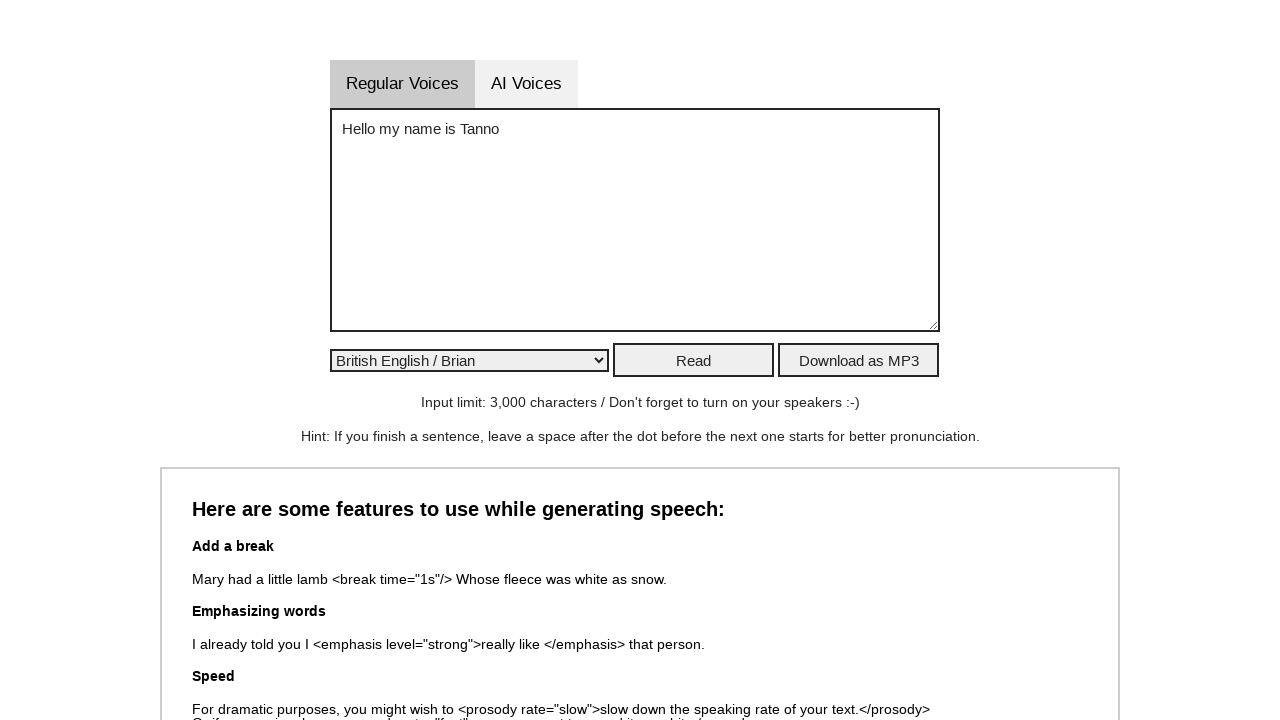